Tests radio button functionality by clicking the hockey radio button and verifying it is selected

Starting URL: https://practice.cydeo.com/radio_buttons

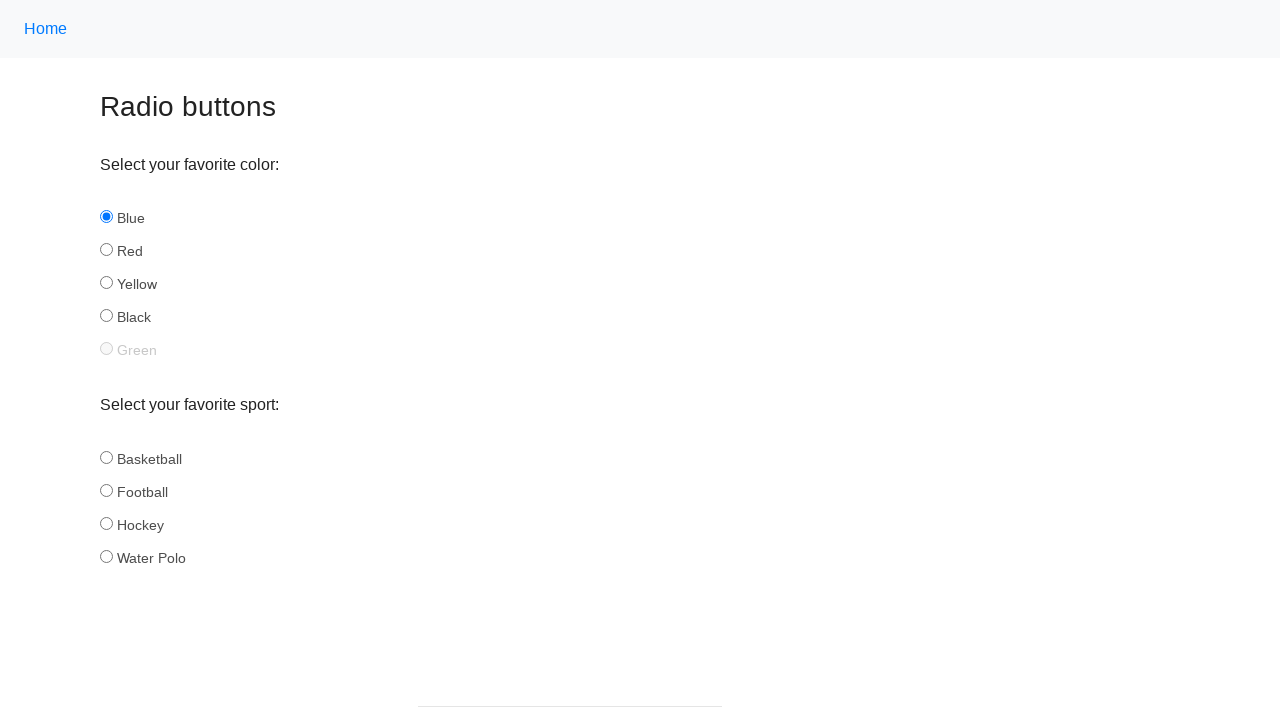

Clicked the hockey radio button at (106, 523) on input#hockey
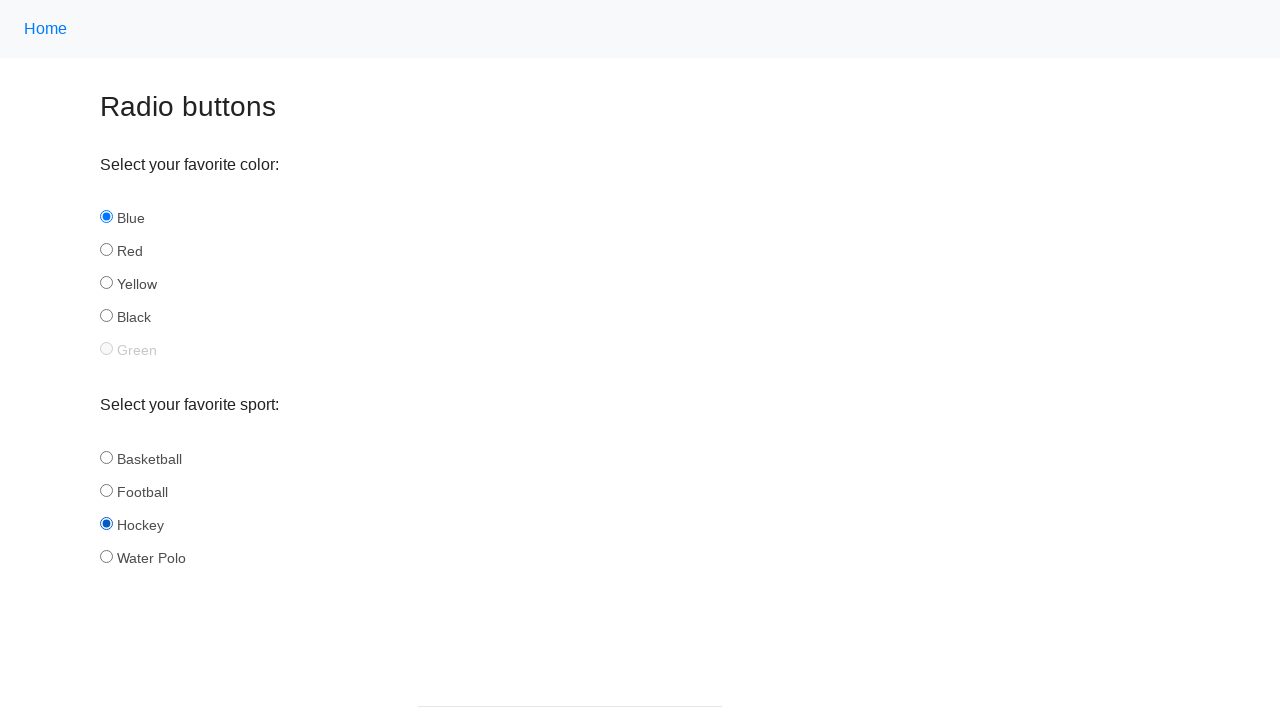

Located the hockey radio button element
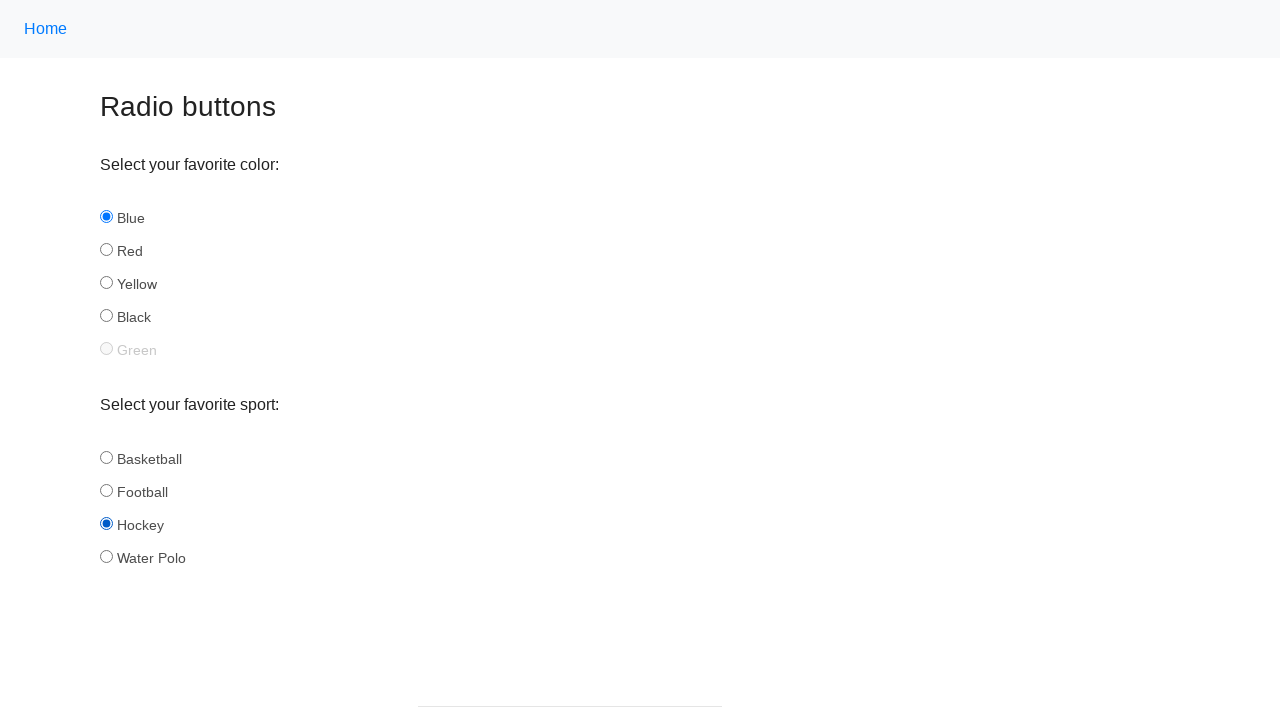

Verified that the hockey radio button is checked
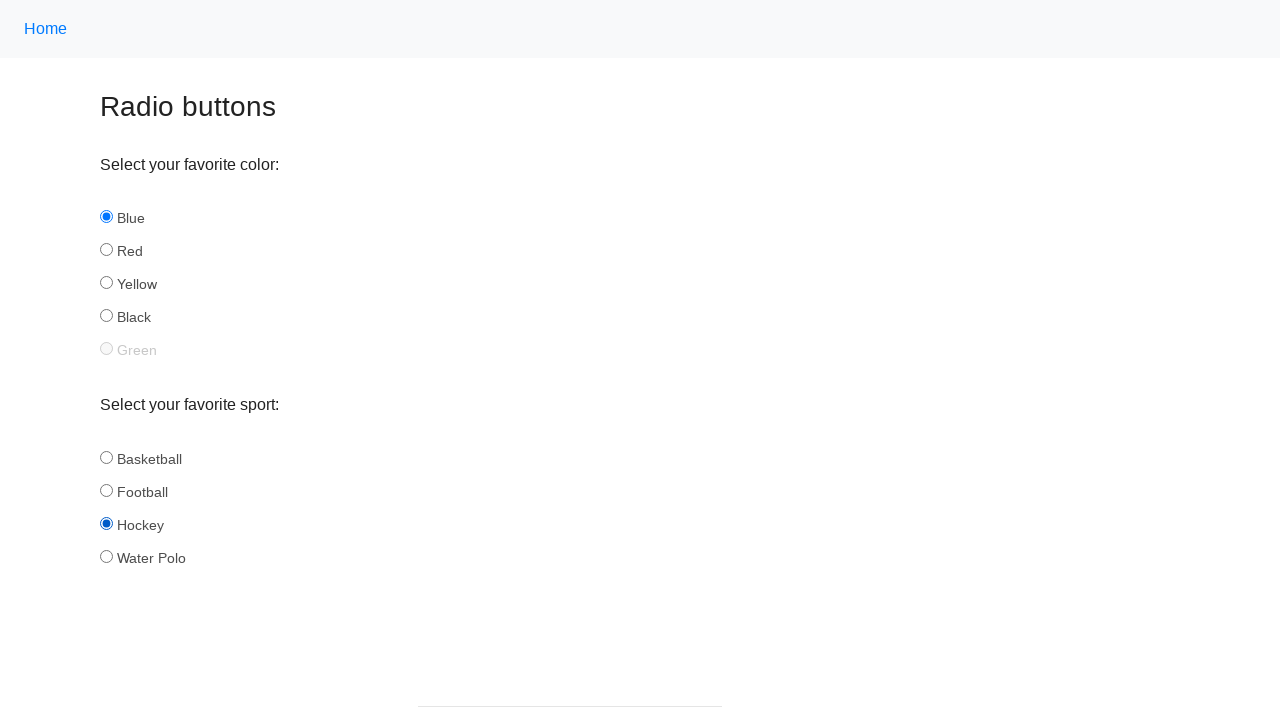

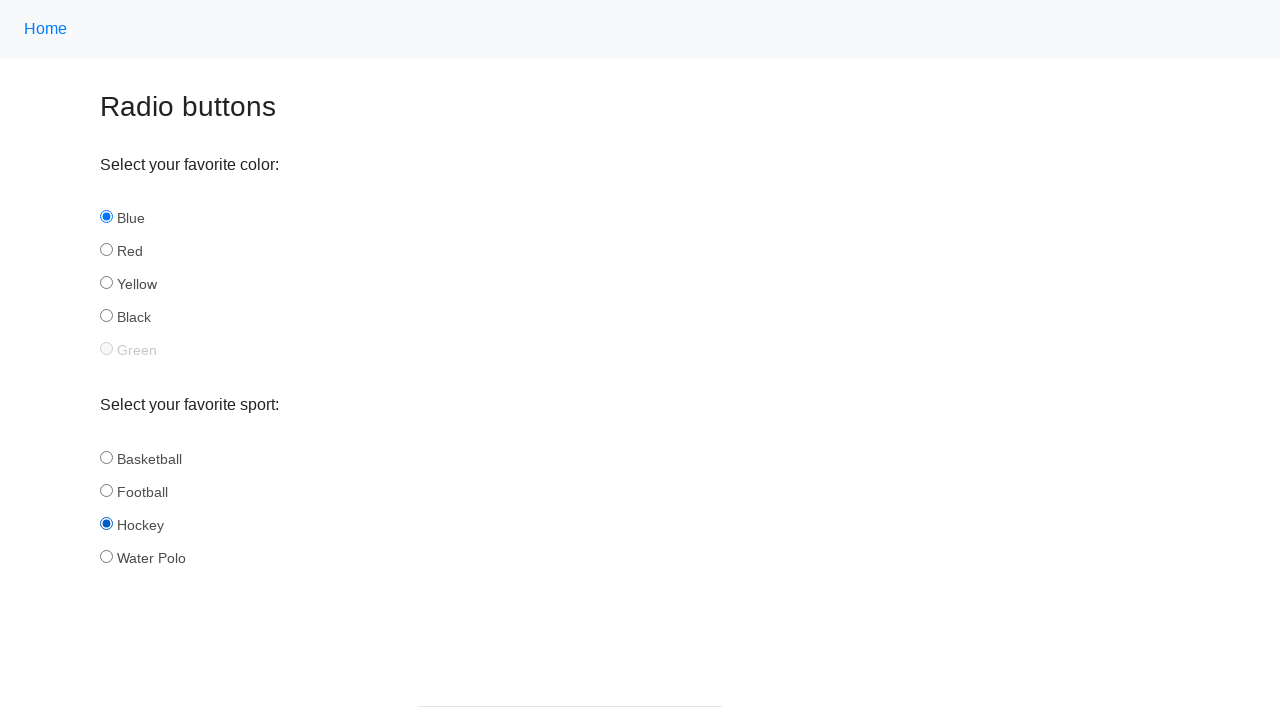